Tests GitHub search functionality by searching for a specific repository, clicking on the result, and verifying the Issues tab is visible on the repository page.

Starting URL: https://github.com

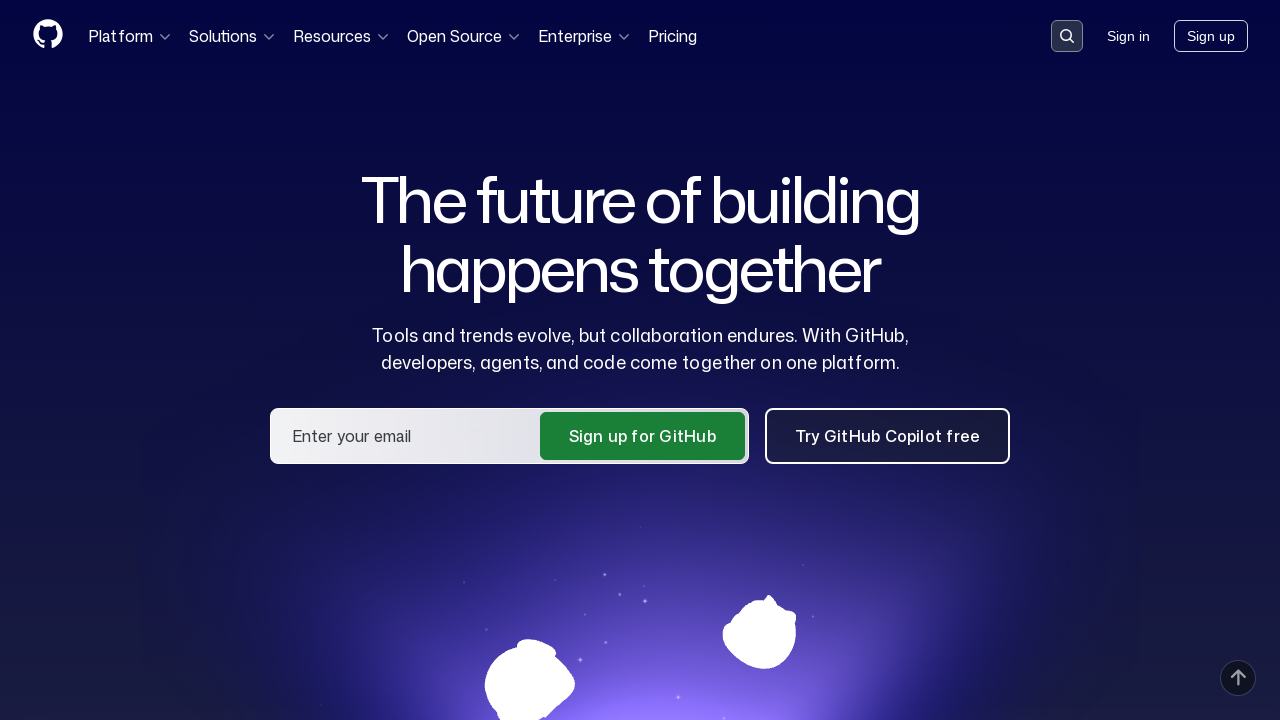

Clicked search button in GitHub header at (1067, 36) on .header-search-button
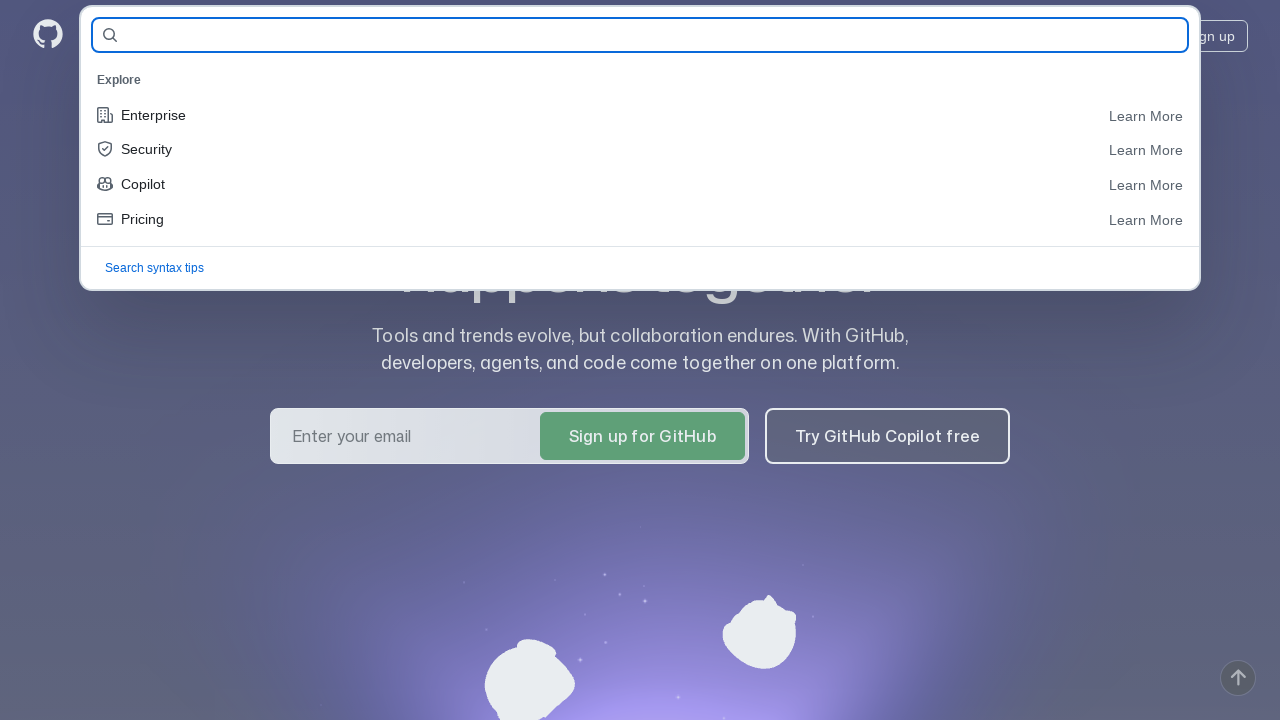

Filled search field with repository name 'DariaS2302/Homework_08.10' on #query-builder-test
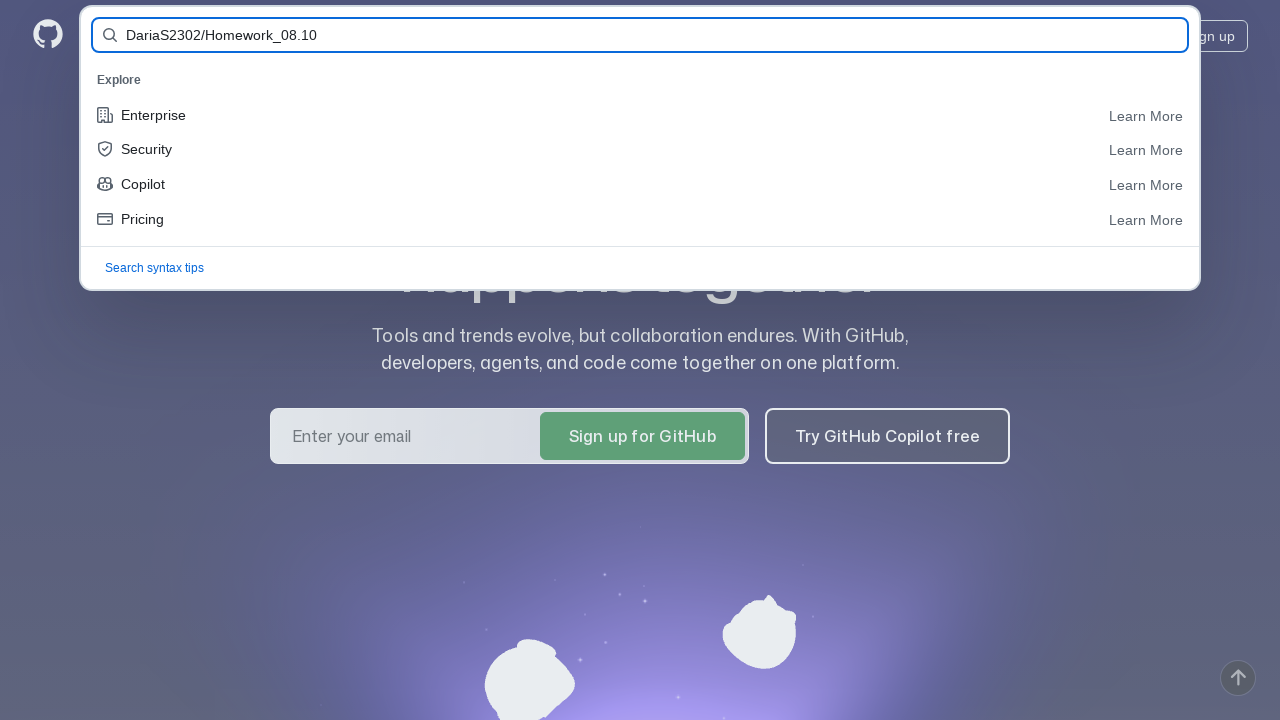

Pressed Enter to search for the repository on #query-builder-test
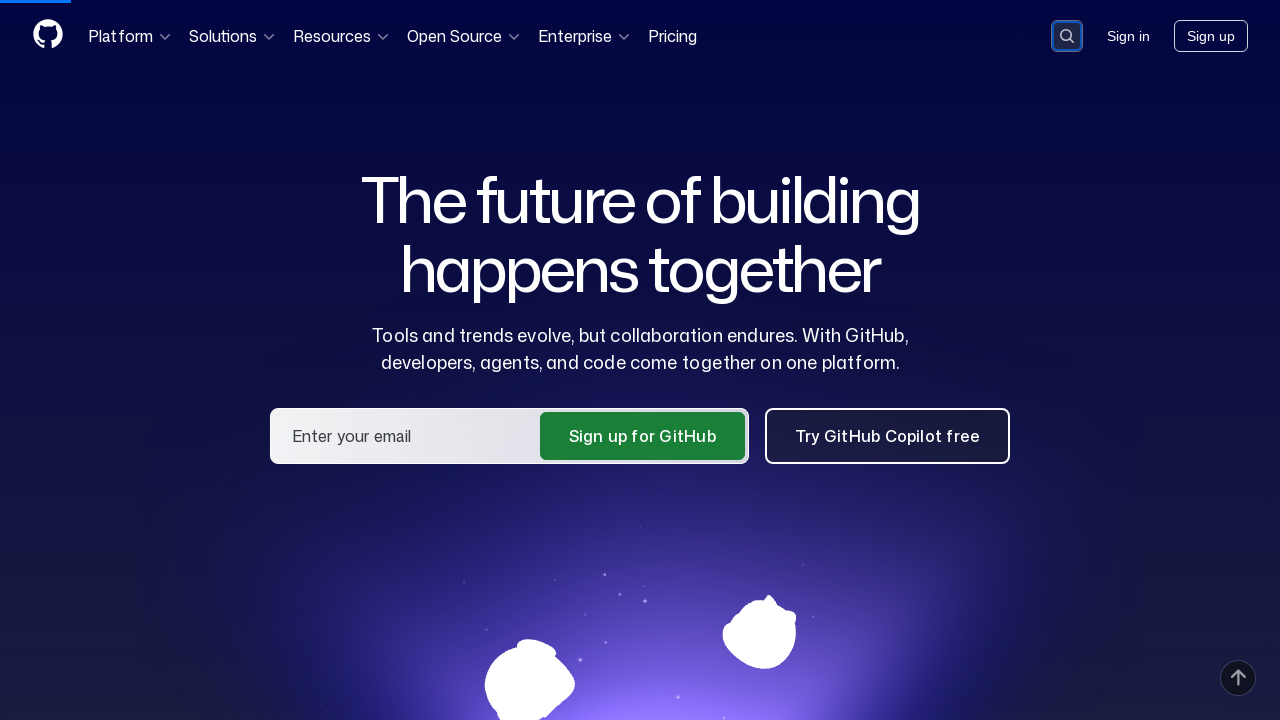

Clicked on the repository search result link at (479, 161) on a:has-text('DariaS2302/Homework_08.10')
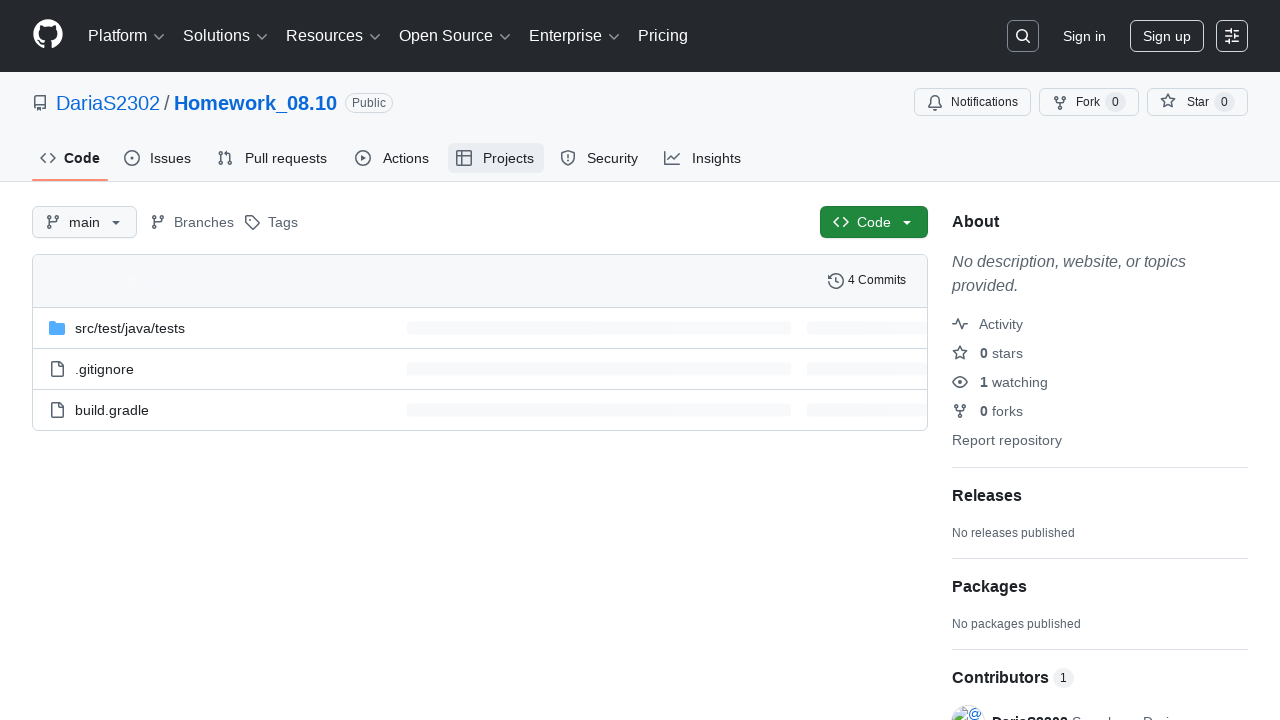

Issues tab loaded on repository page
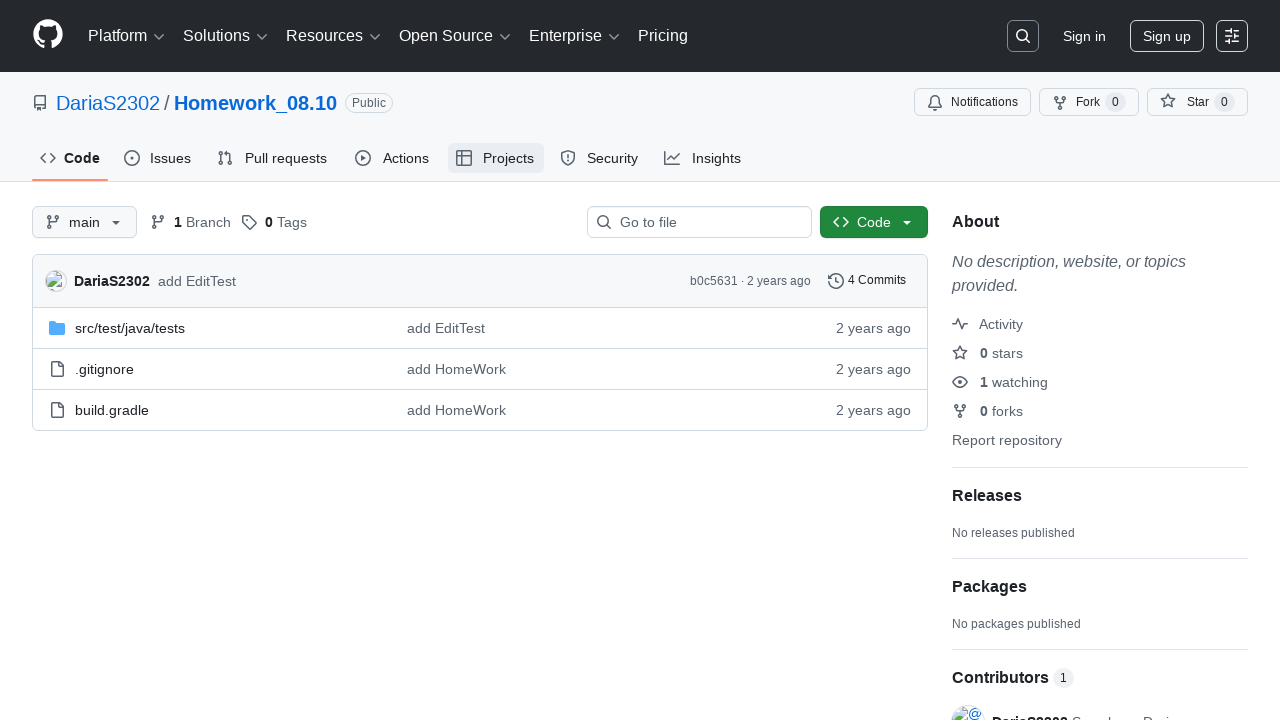

Verified that Issues tab is visible and contains 'Issues' text
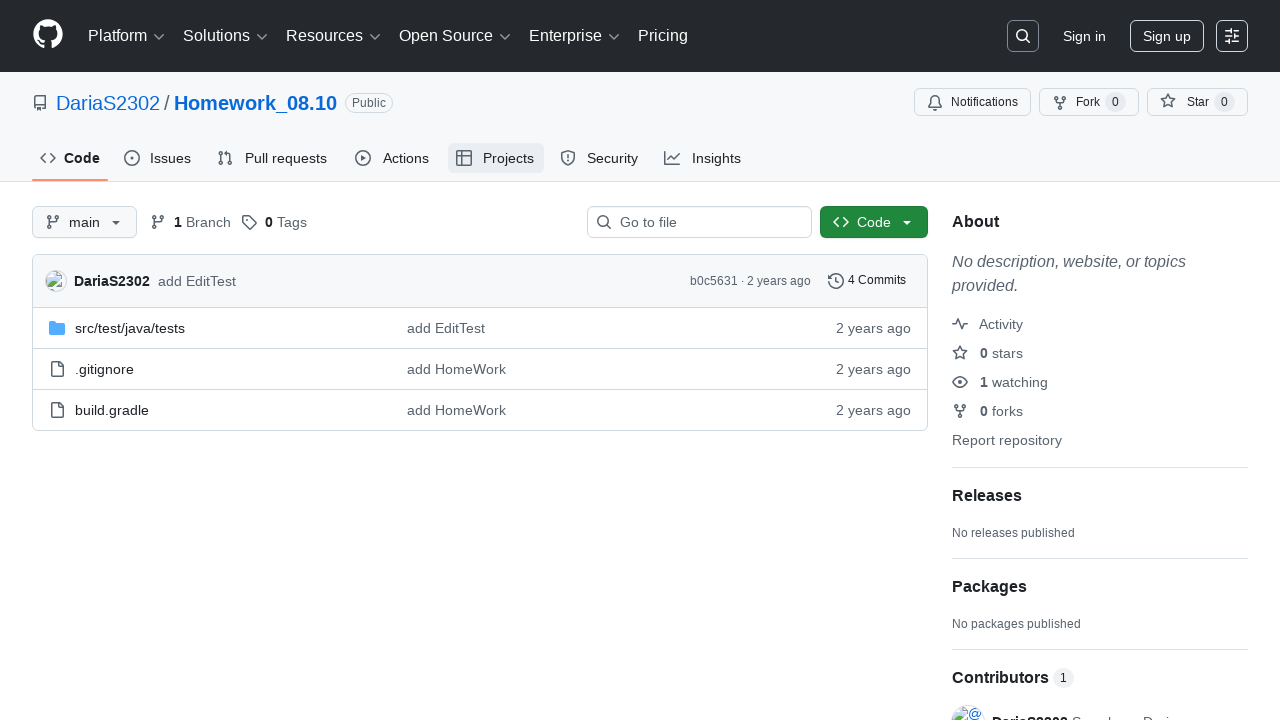

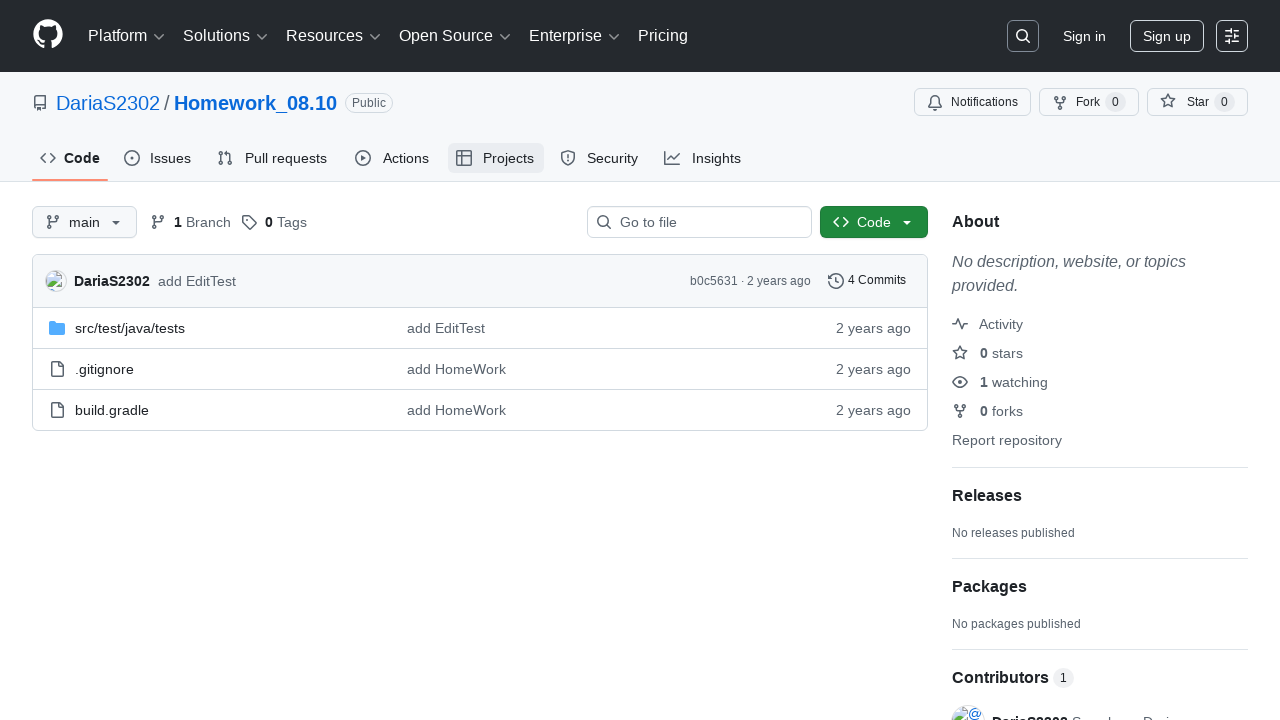